Tests radio button functionality by clicking the hockey radio button and verifying it's selected

Starting URL: https://practice.cydeo.com/radio_buttons

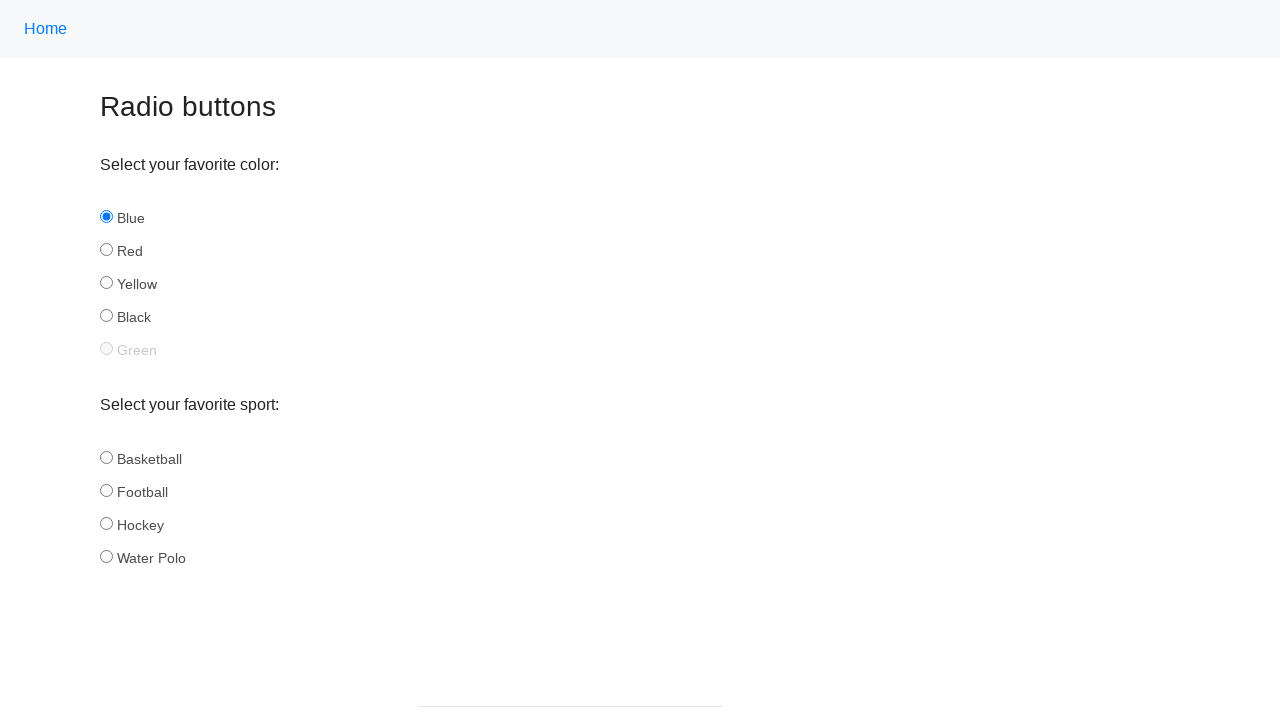

Located hockey radio button element
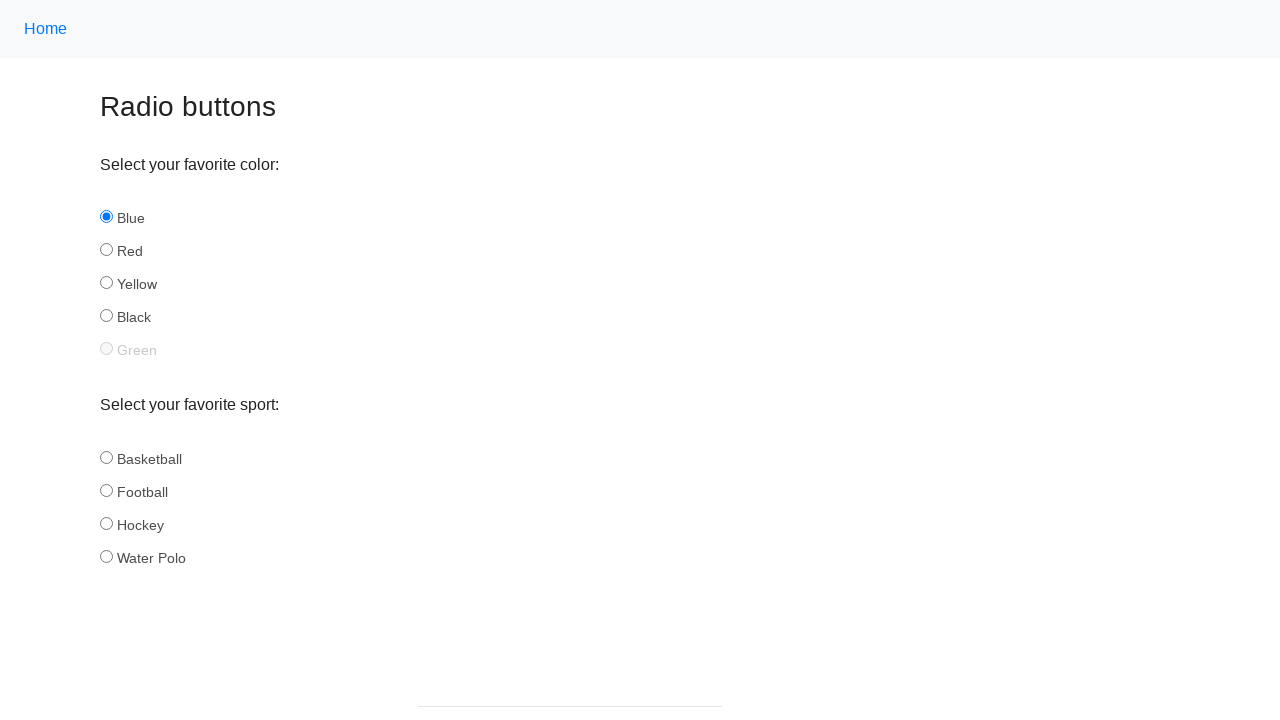

Clicked hockey radio button at (106, 523) on input[name="sport"][id="hockey"]
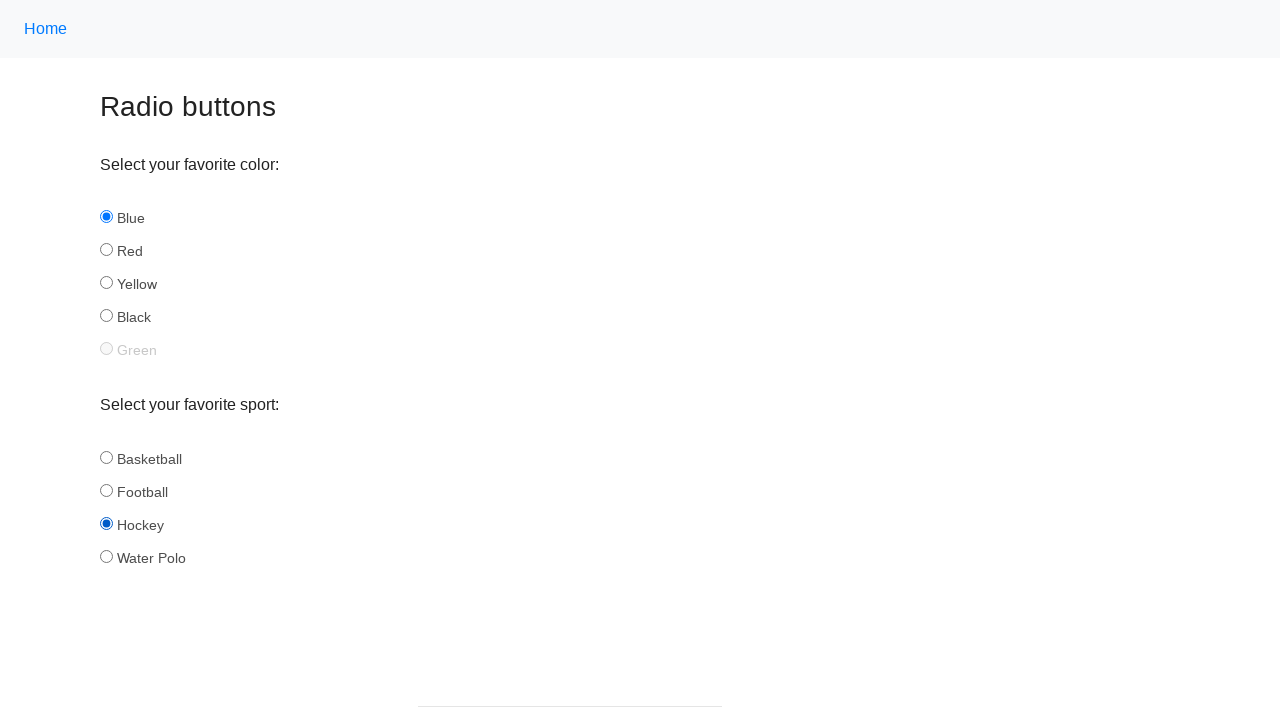

Verified hockey radio button is selected
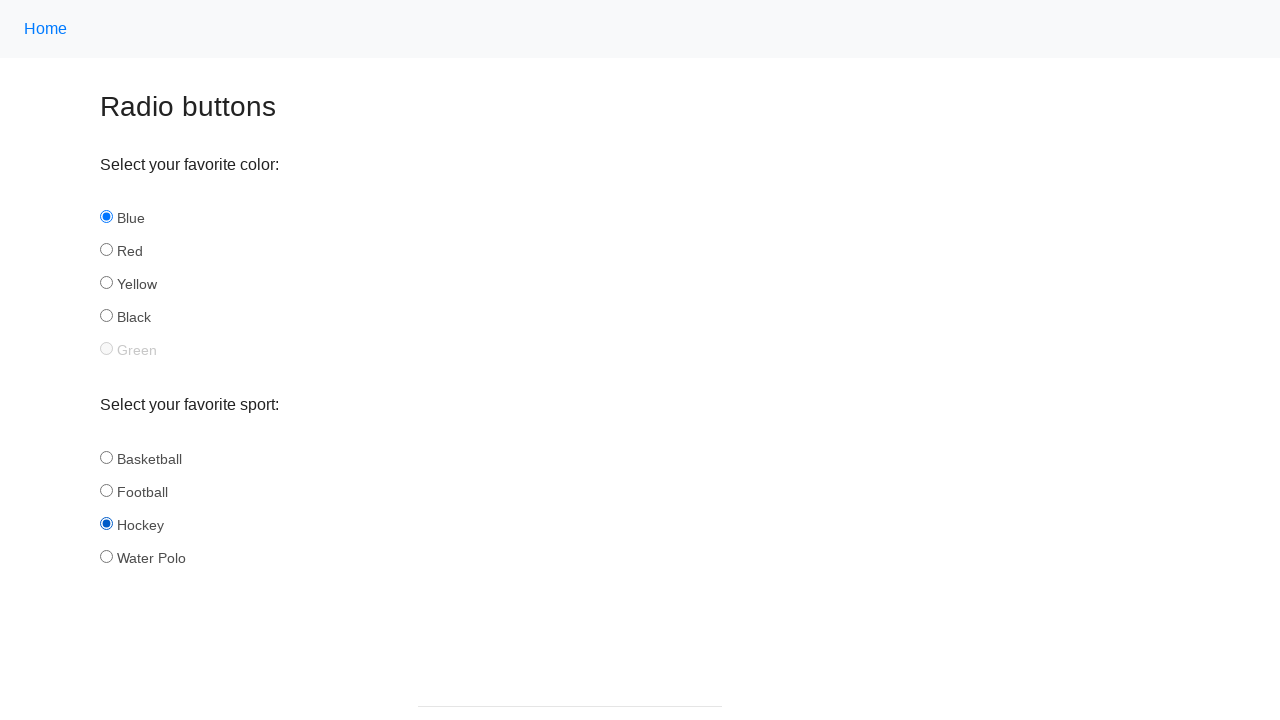

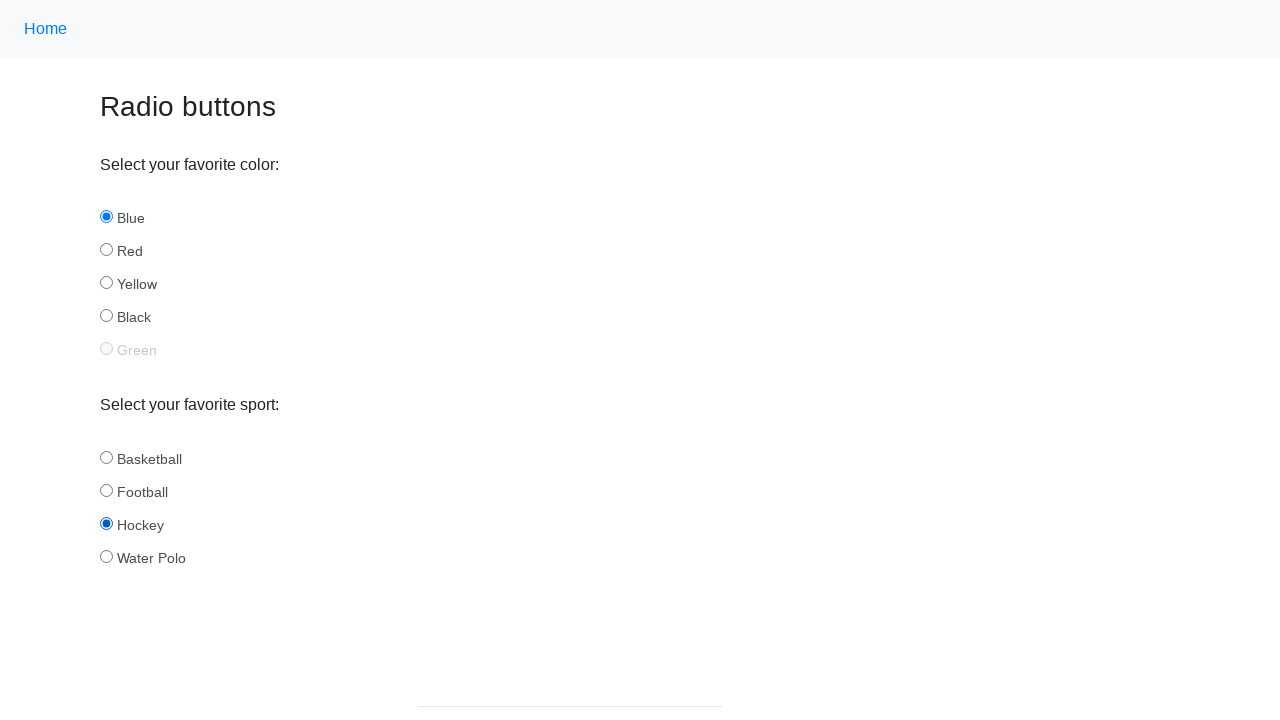